Tests Bootstrap dropdown functionality by clicking on the dropdown button and extracting all available options from the dropdown menu

Starting URL: http://seleniumpractise.blogspot.com/2016/08/bootstrap-dropdown-example-for-selenium.html

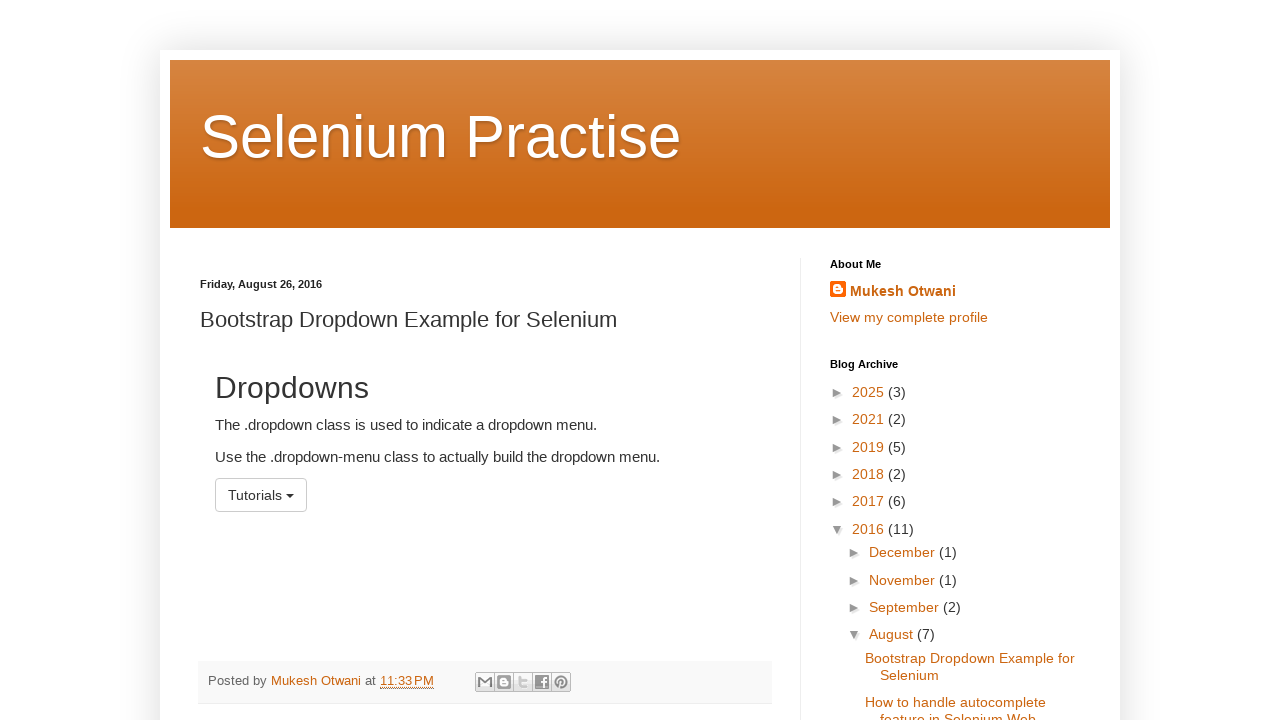

Clicked dropdown button to open menu at (261, 495) on button.btn.btn-default.dropdown-toggle
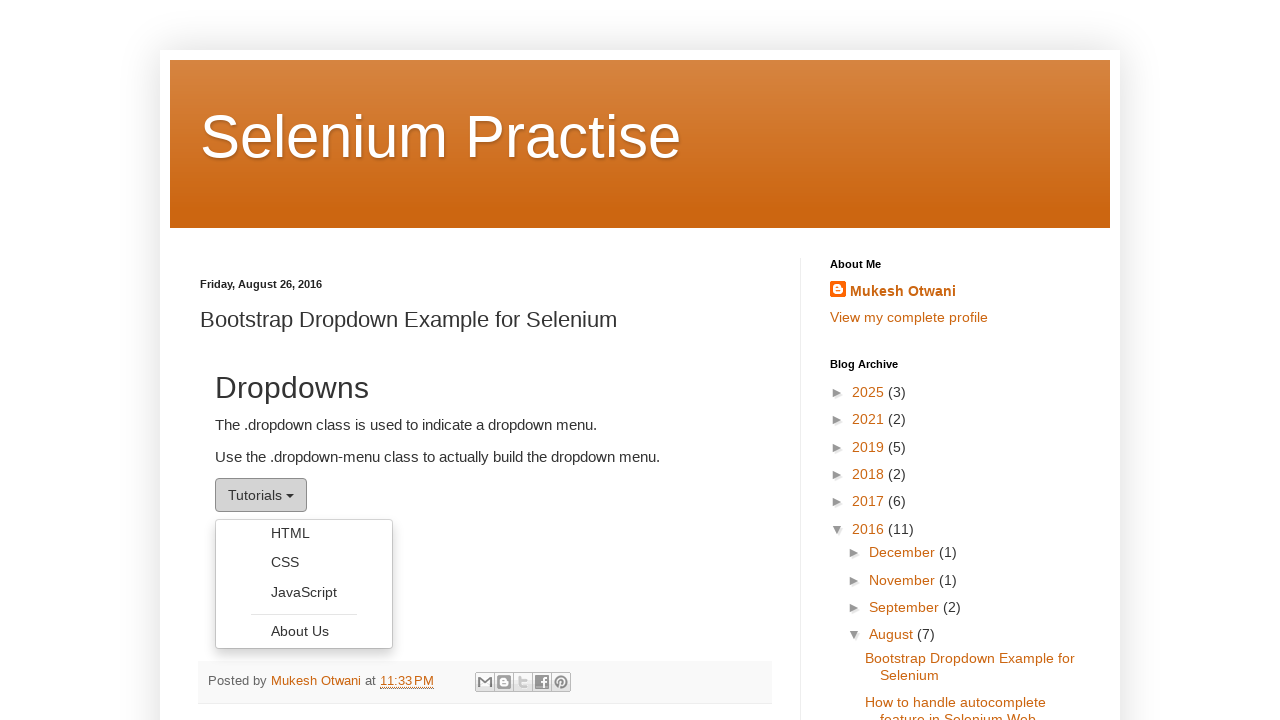

Dropdown menu became visible
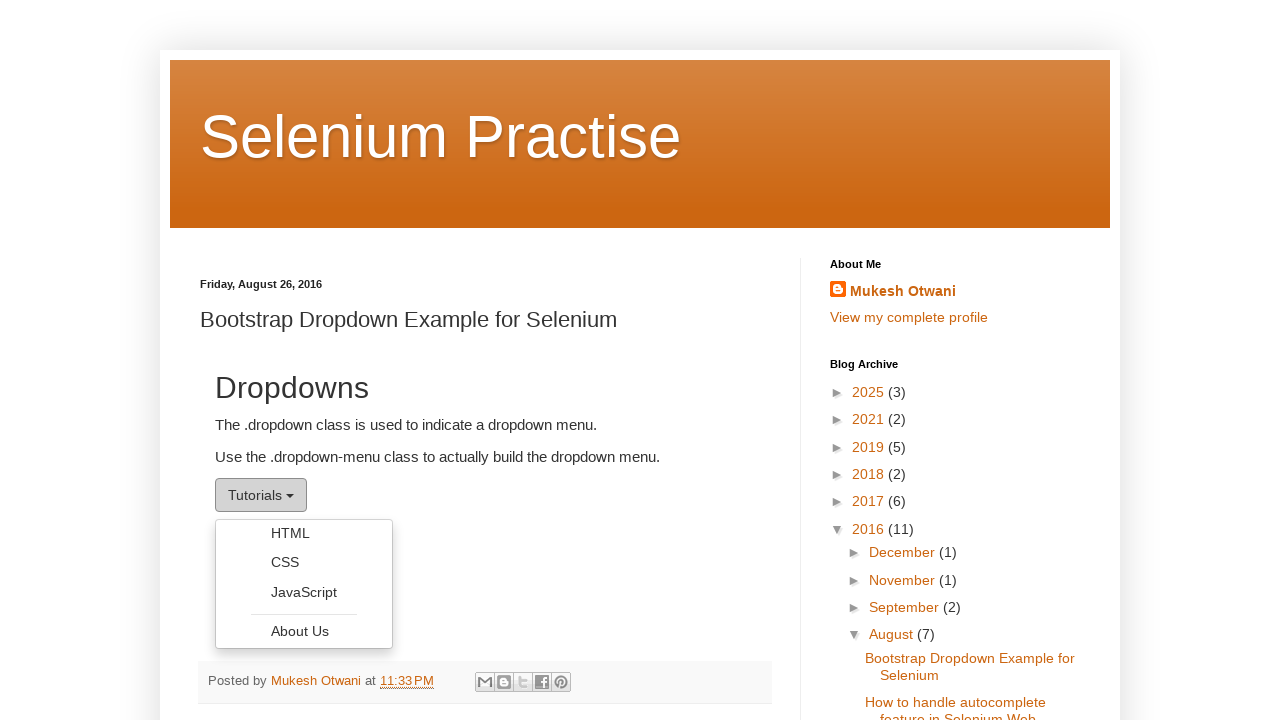

Retrieved all dropdown menu items
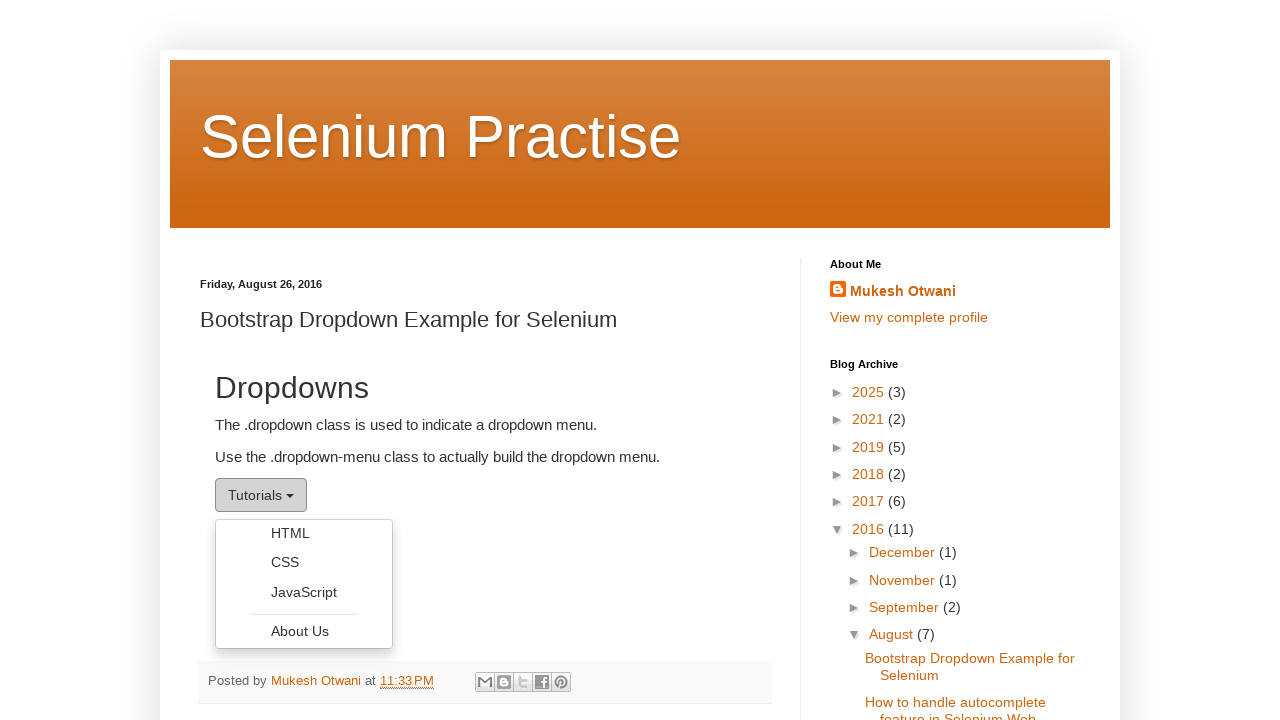

Extracted dropdown option: HTML
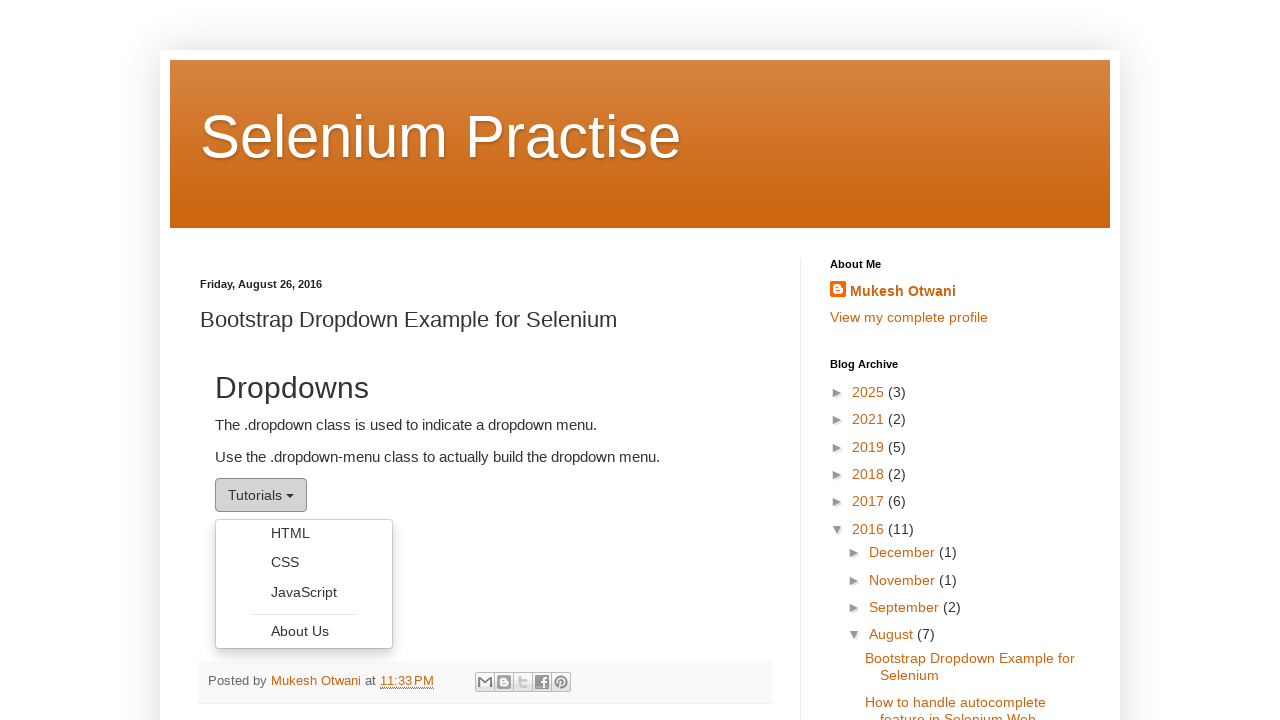

Extracted dropdown option: CSS
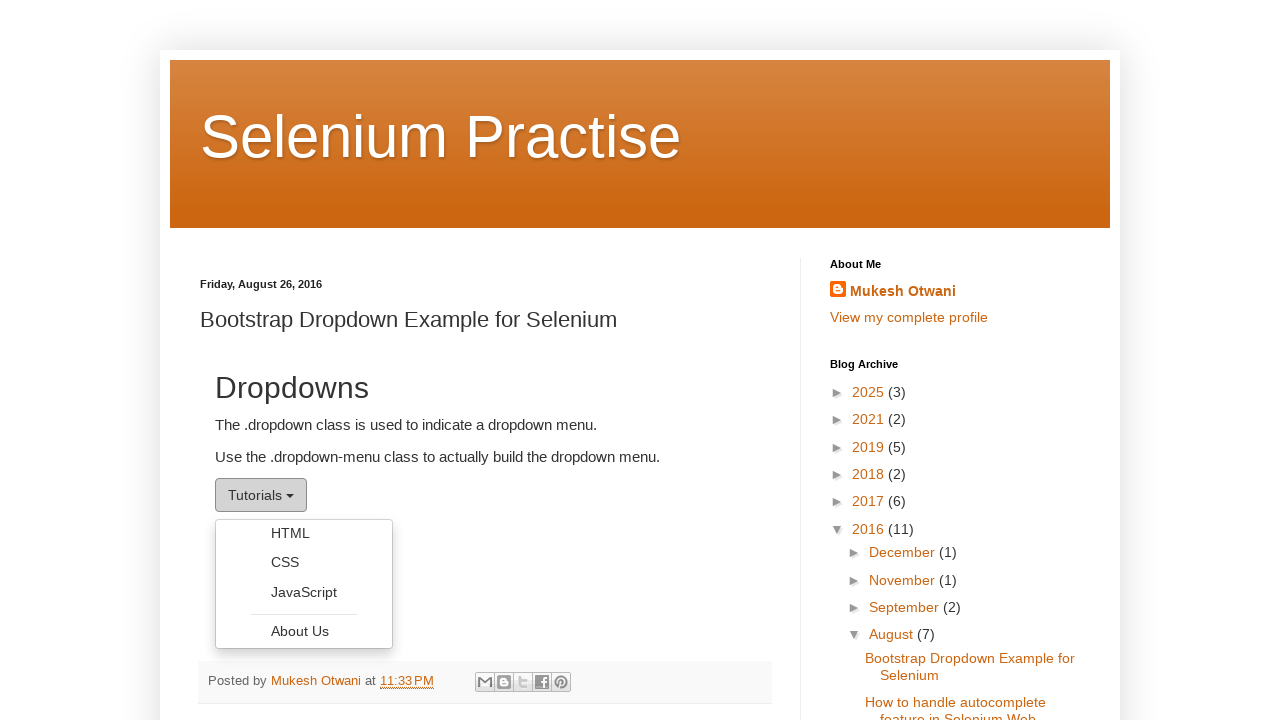

Extracted dropdown option: JavaScript
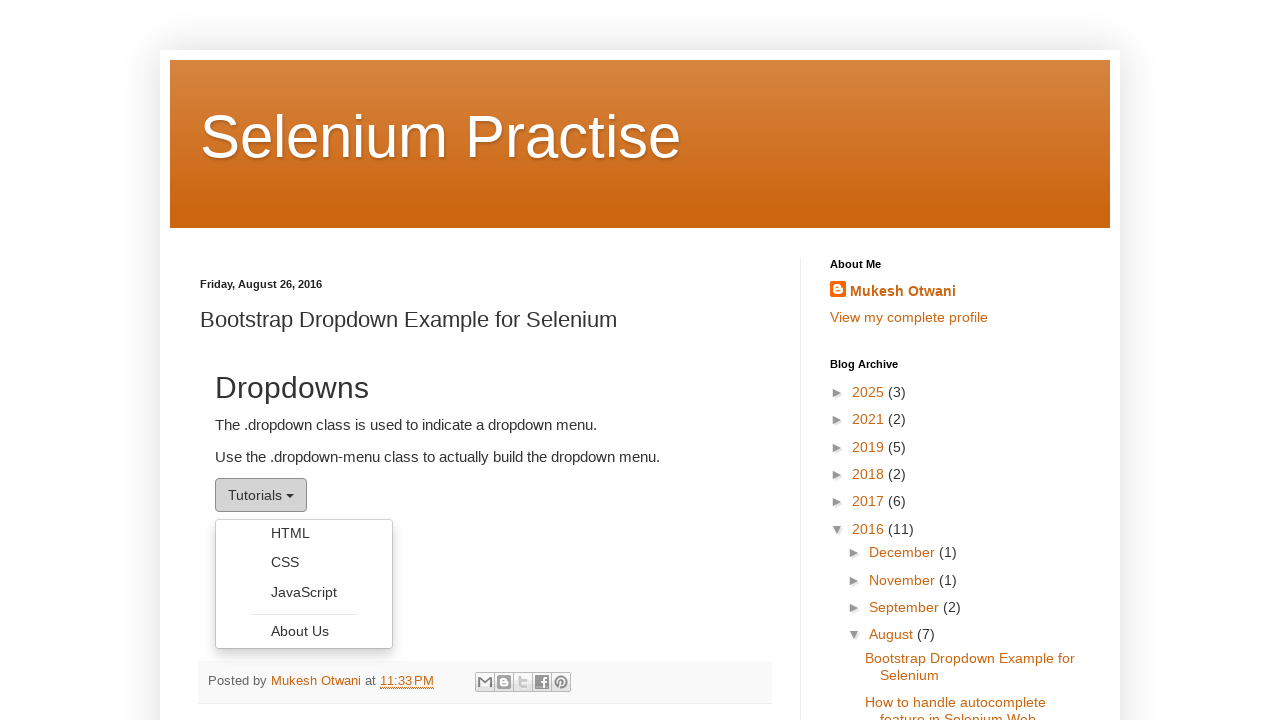

Extracted dropdown option: About Us
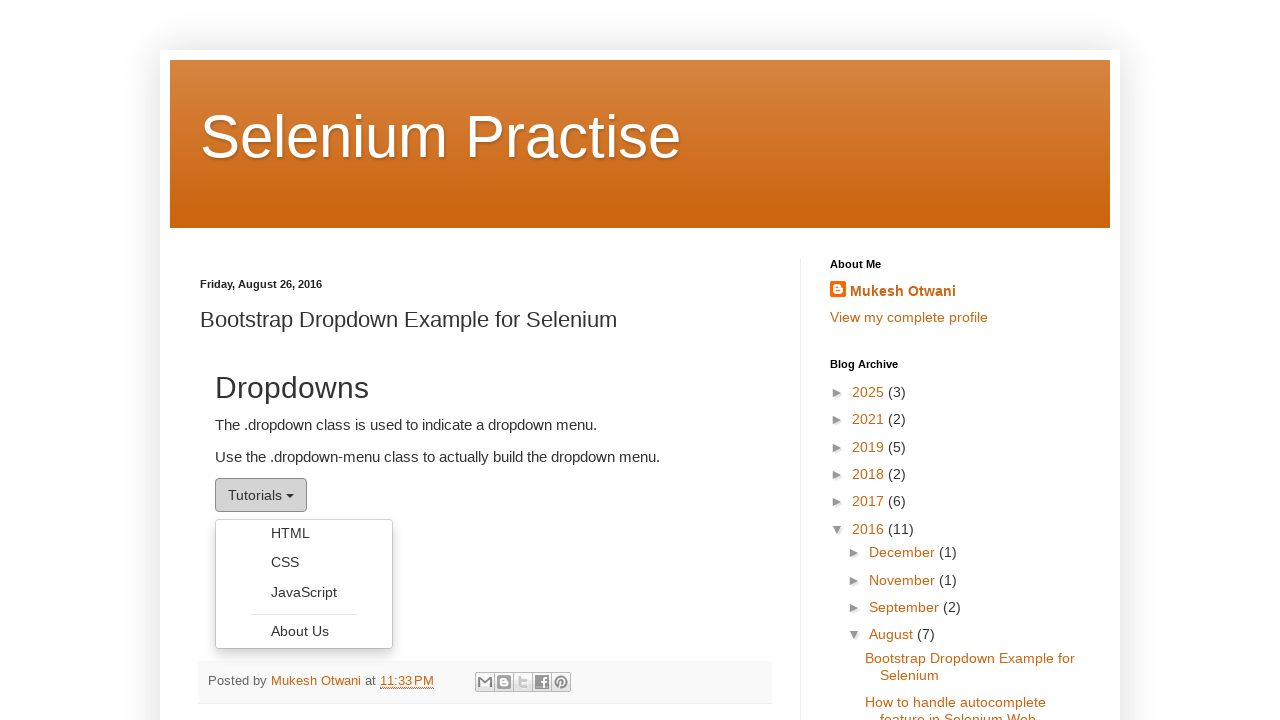

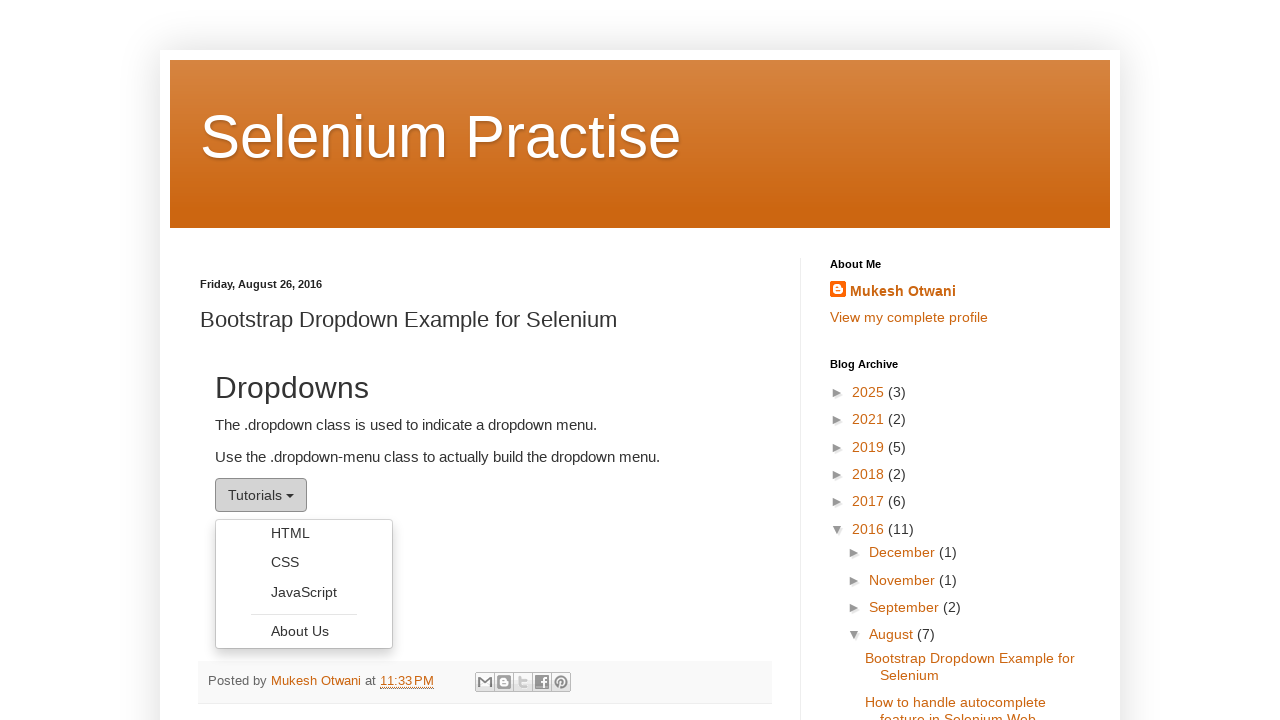